Navigates to Selenium website and clicks on the Projects link, then verifies the page title is "Projects"

Starting URL: https://www.selenium.dev/

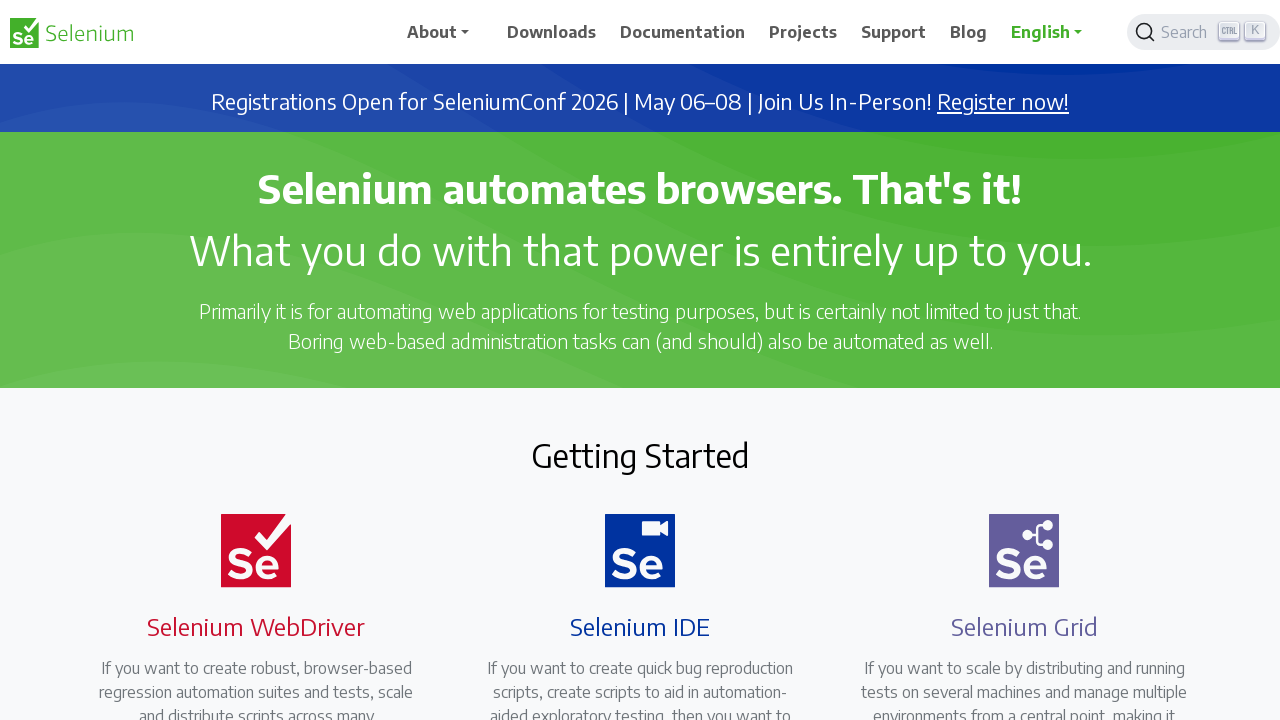

Navigated to Selenium website homepage
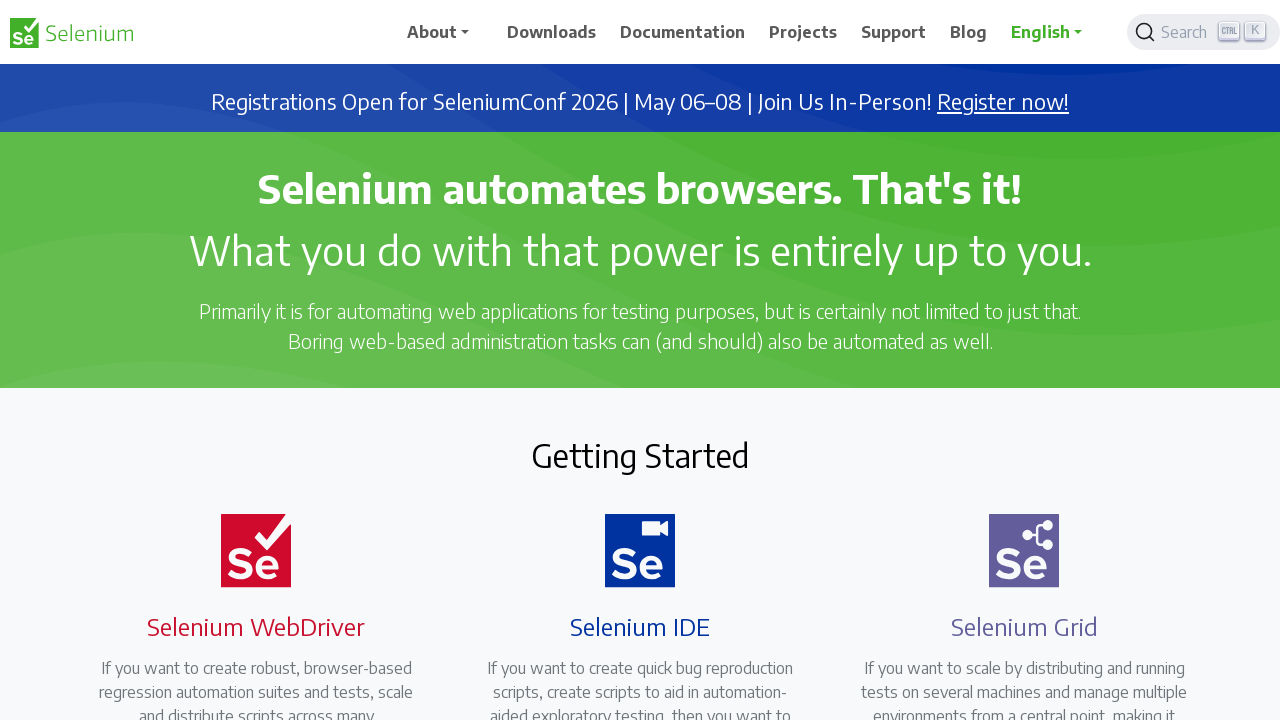

Clicked on the Projects link at (803, 32) on text=Projects
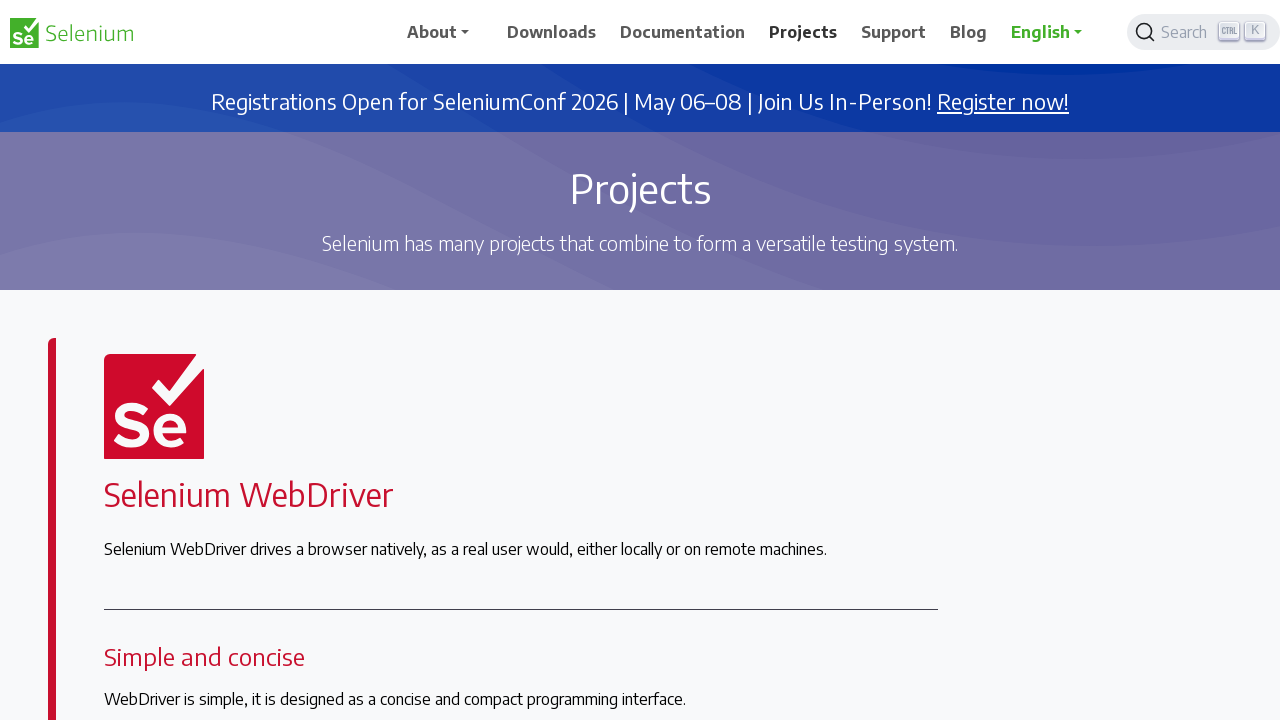

Verified page title contains 'Projects'
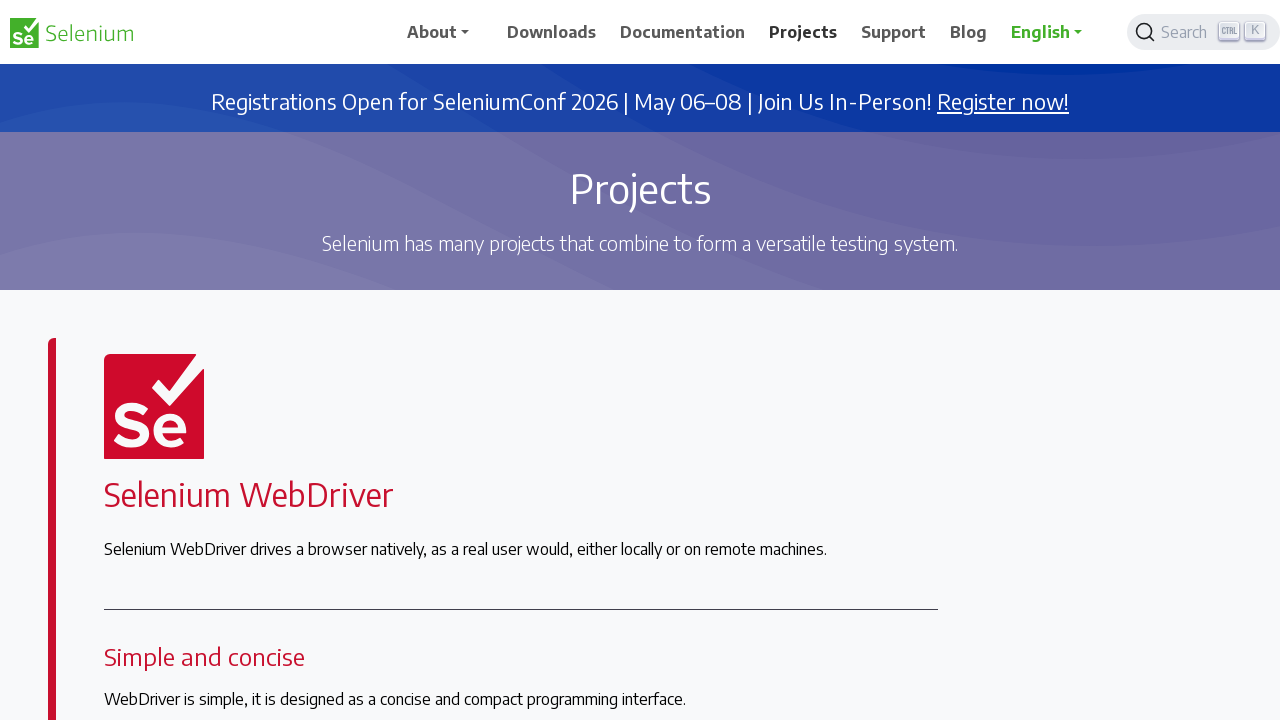

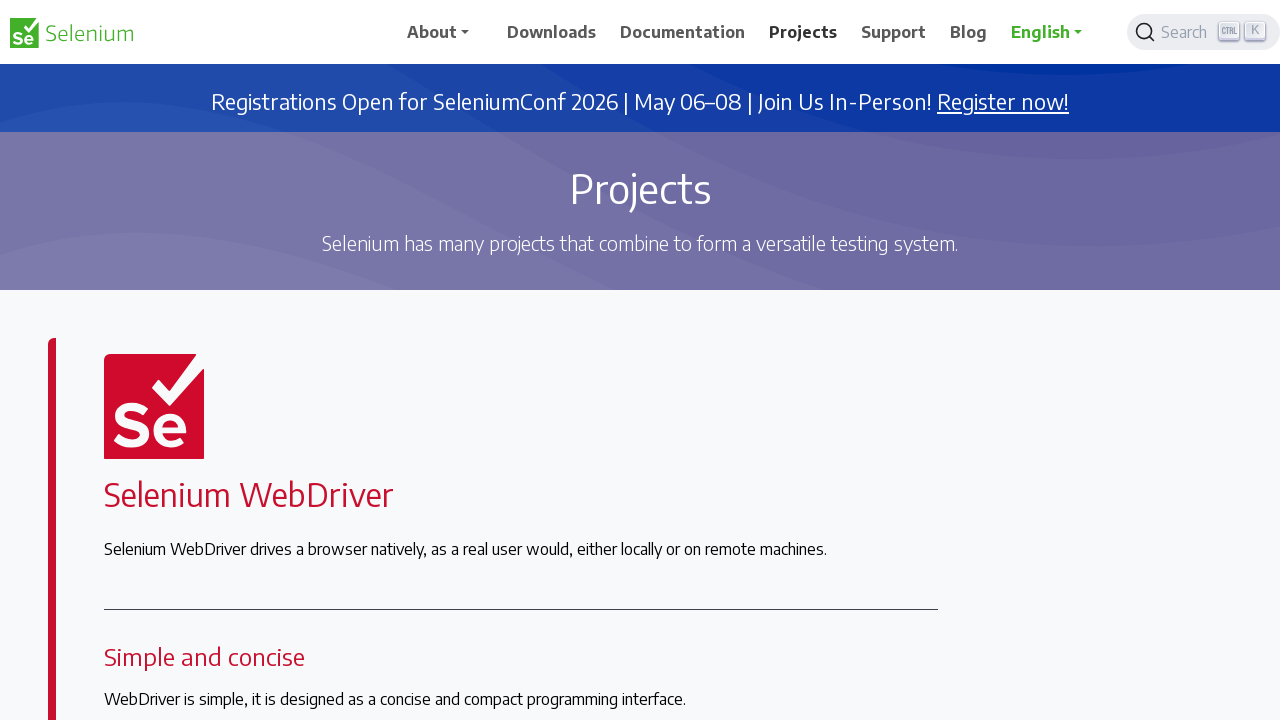